Tests selecting an option from a dropdown using Playwright's built-in select method by selecting "Option 1" by its visible text and verifying the selection.

Starting URL: http://the-internet.herokuapp.com/dropdown

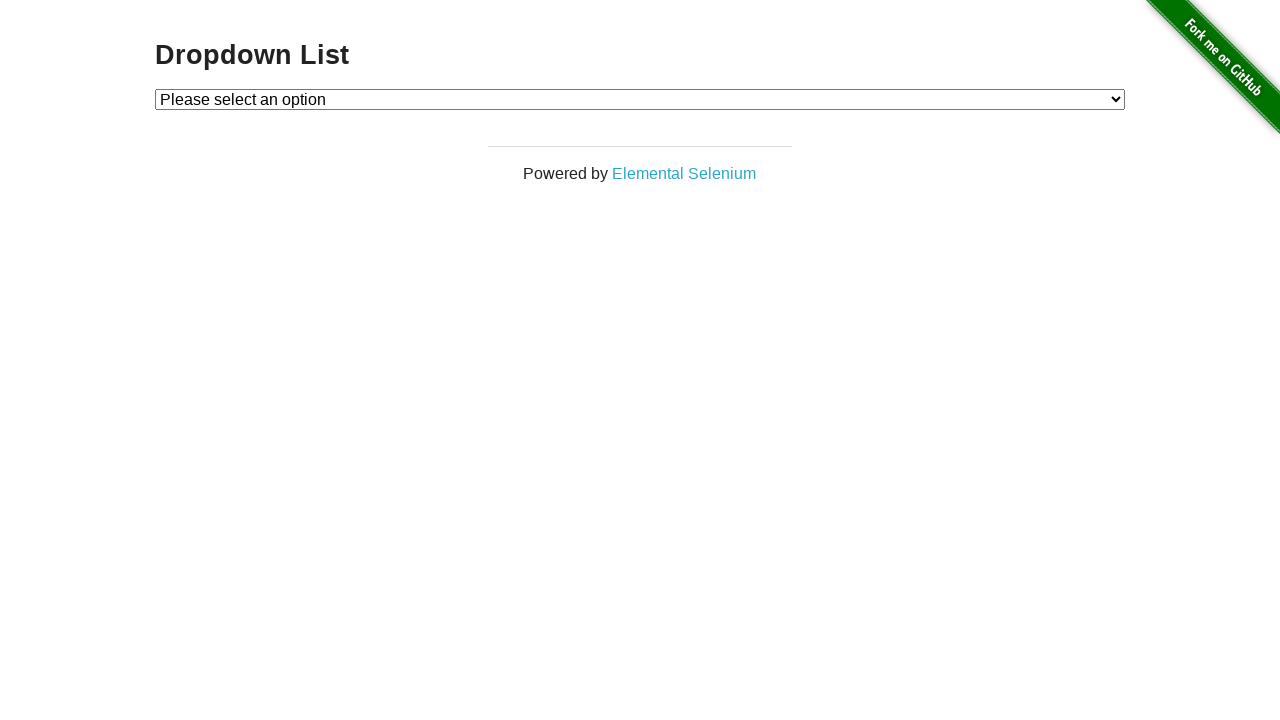

Selected 'Option 1' from dropdown using select method on #dropdown
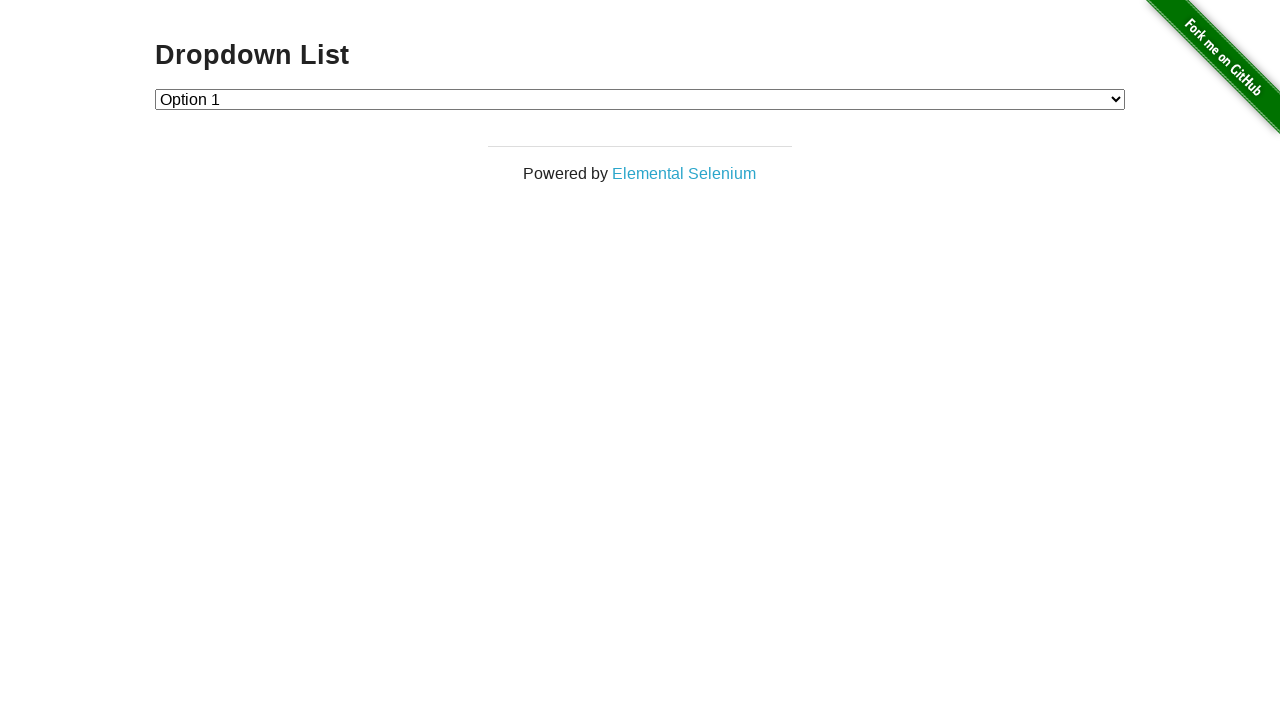

Retrieved selected dropdown value
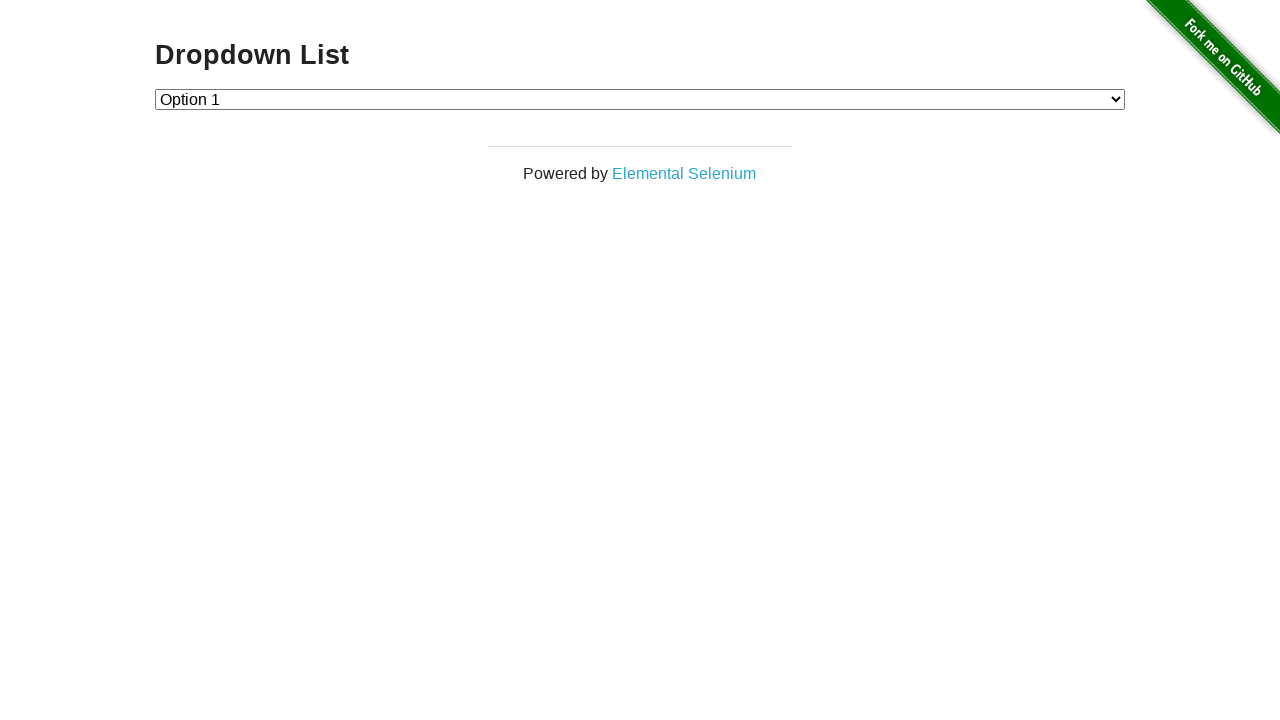

Verified dropdown selection value is '1'
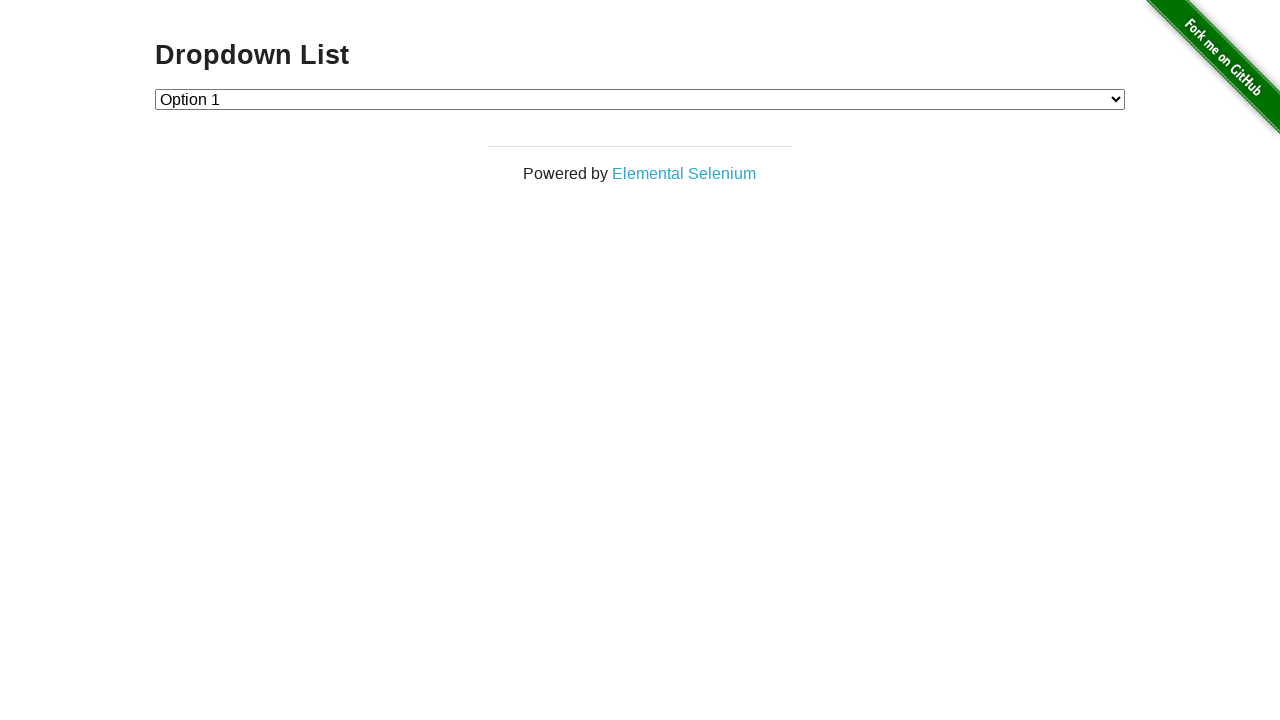

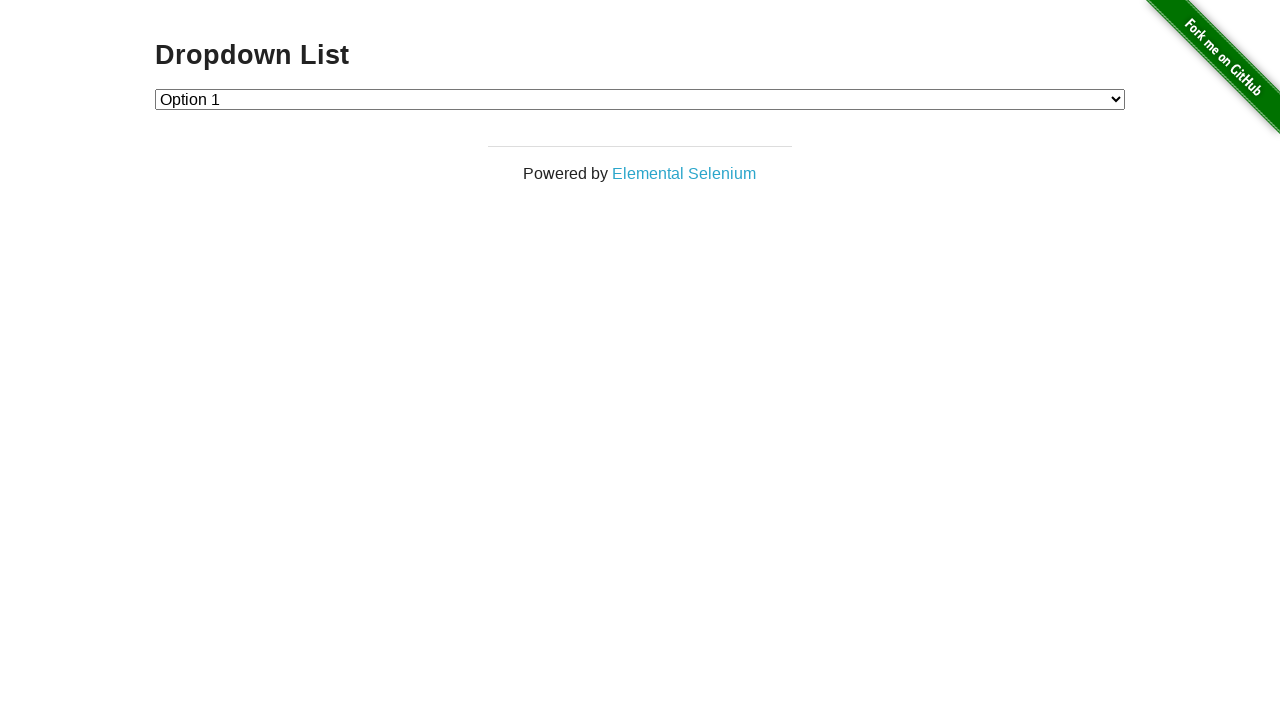